Tests the add element functionality by navigating to the Add/Remove Elements page and clicking the Add Element button, then verifying a Delete button appears

Starting URL: https://the-internet.herokuapp.com/

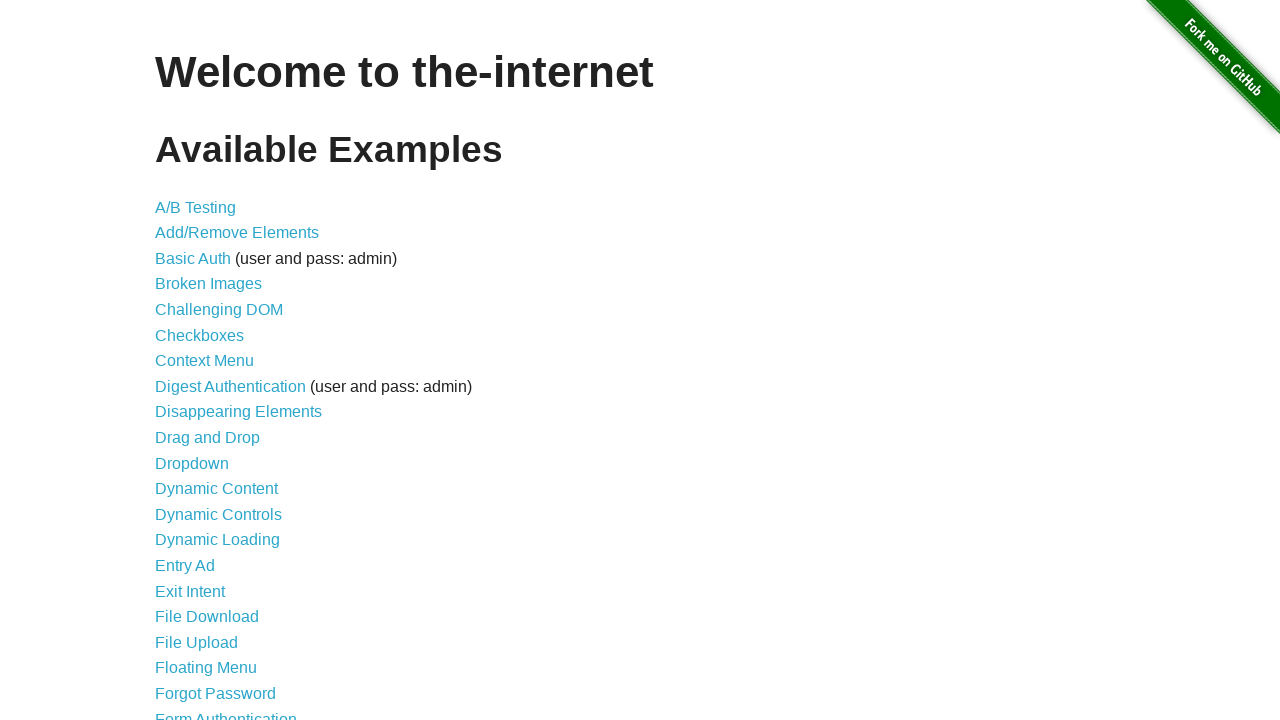

Clicked on Add/Remove Elements link at (237, 233) on a[href='/add_remove_elements/']
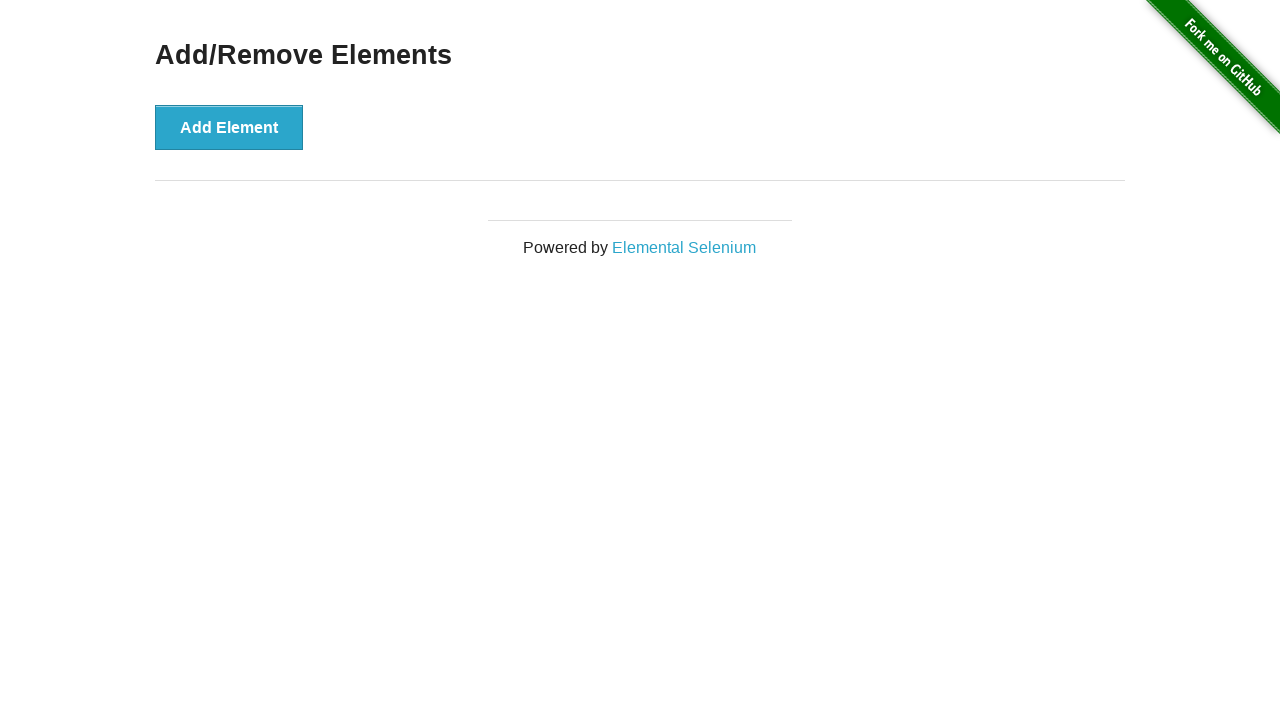

Add/Remove Elements page loaded
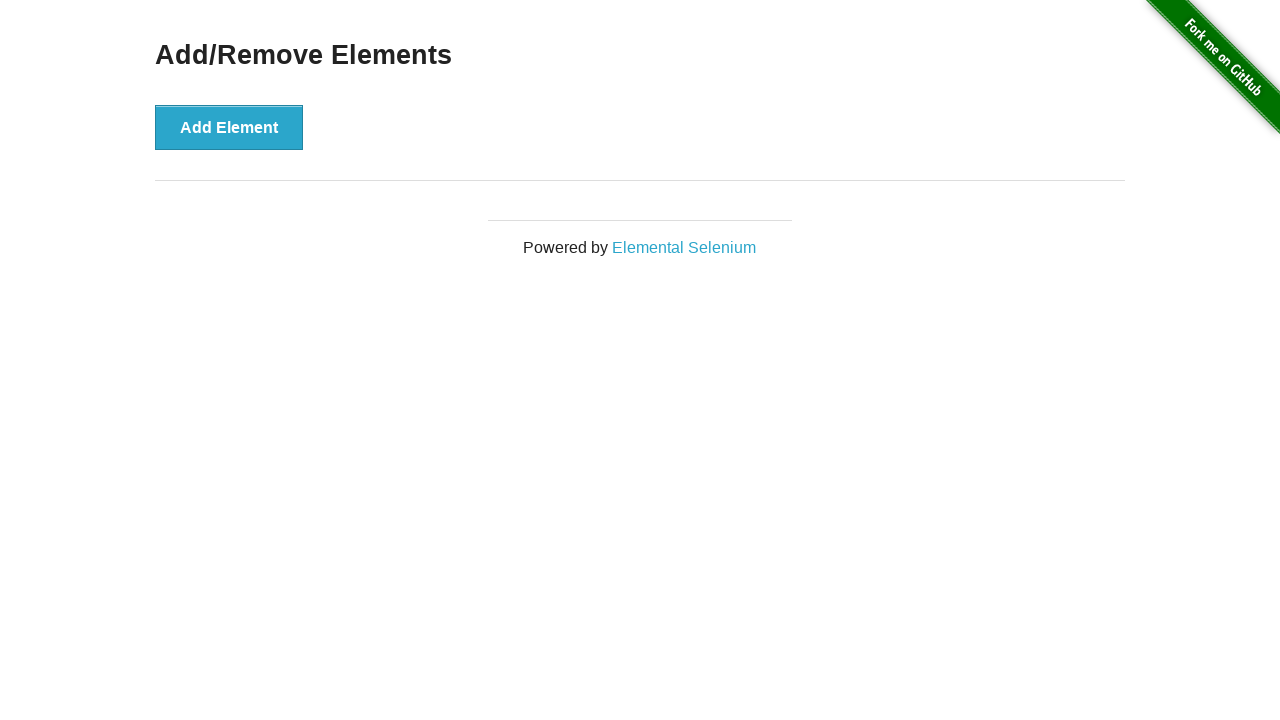

Clicked Add Element button at (229, 127) on button[onclick='addElement()']
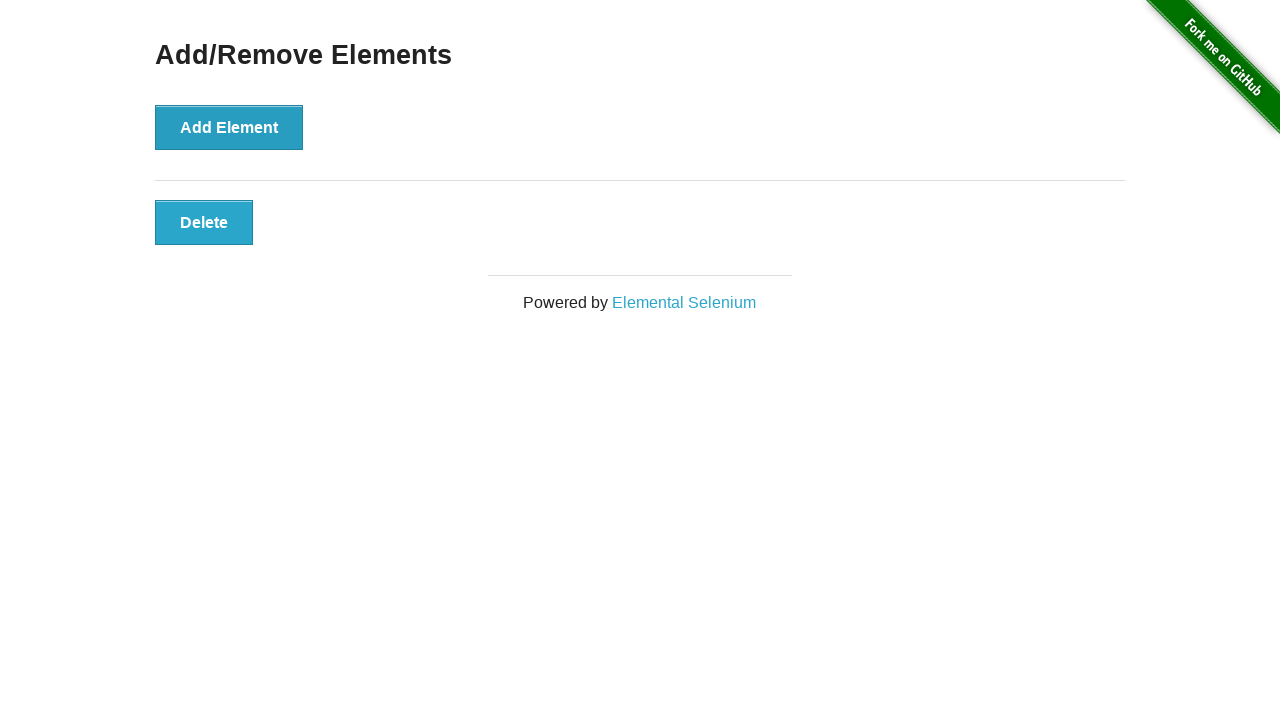

Delete button appeared after adding element
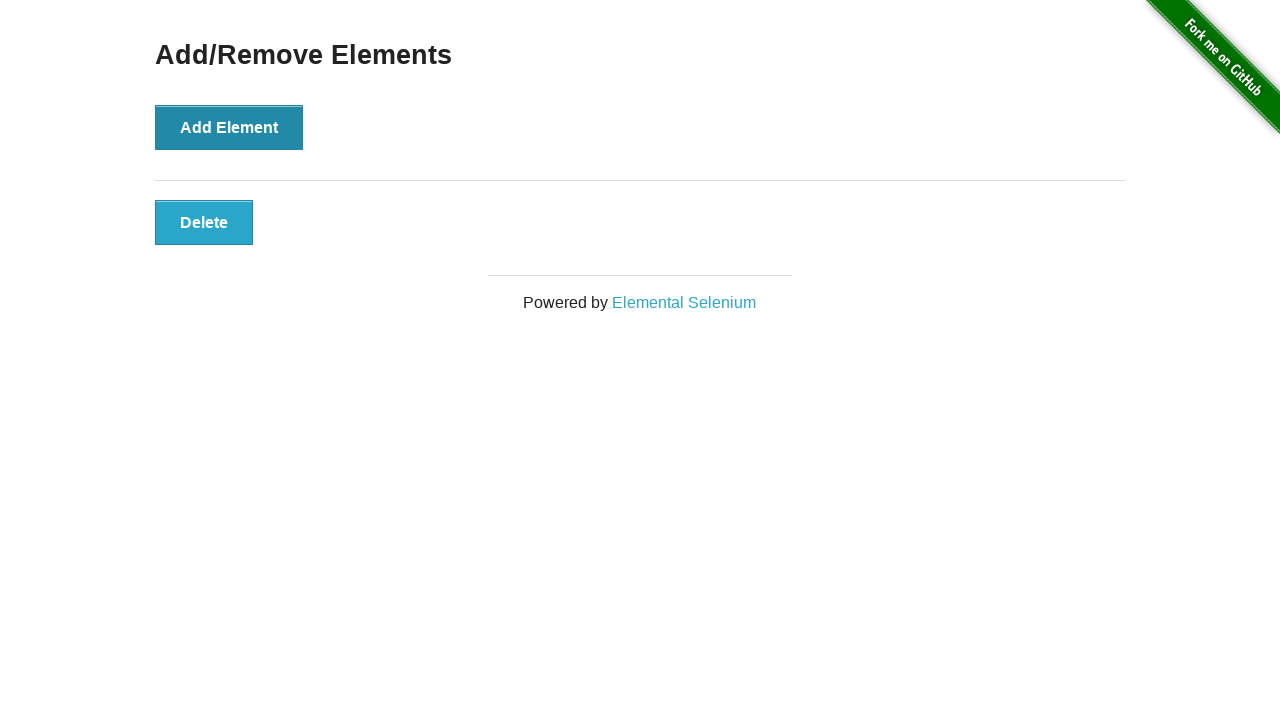

Verified Delete button text is correct
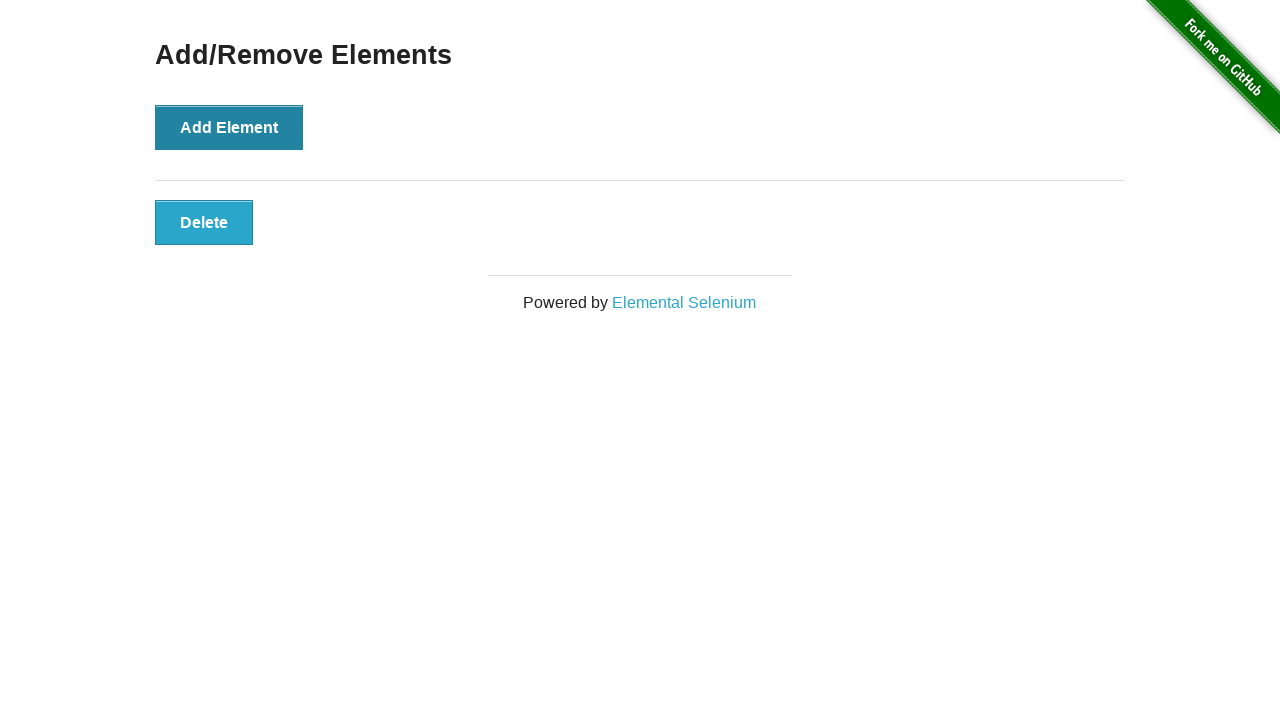

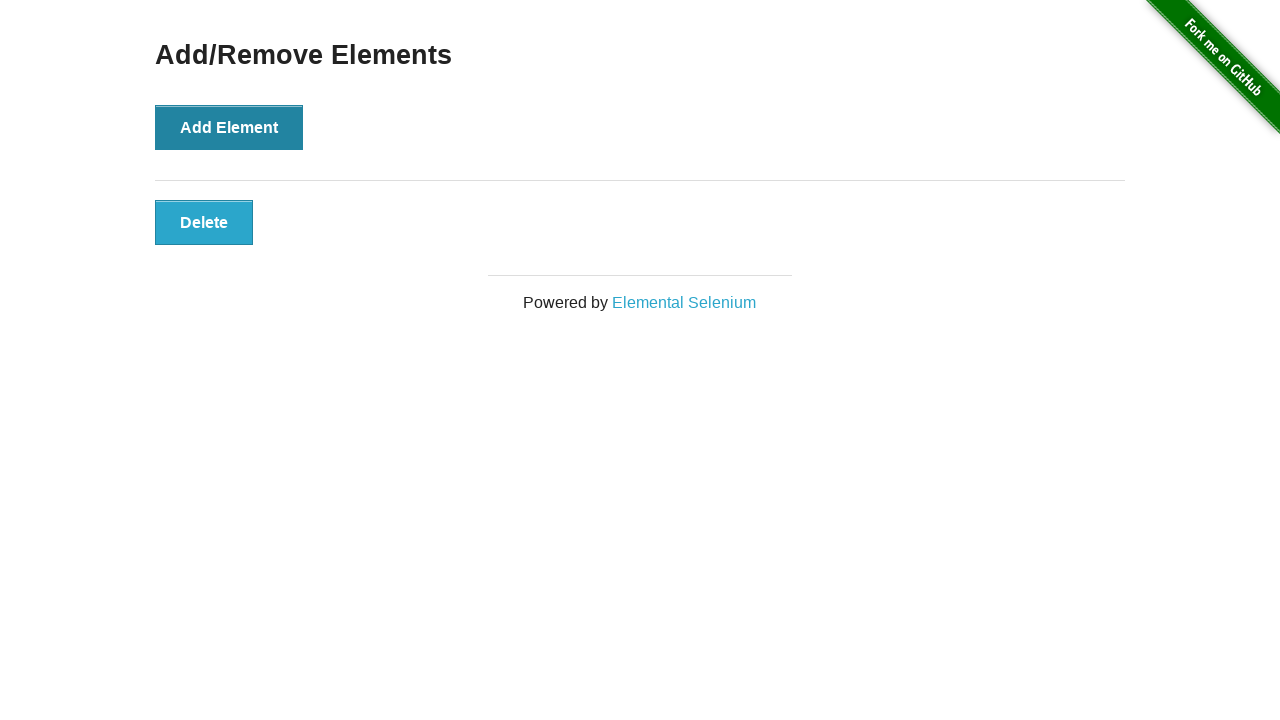